Tests that a todo item is removed when edited to an empty string

Starting URL: https://demo.playwright.dev/todomvc

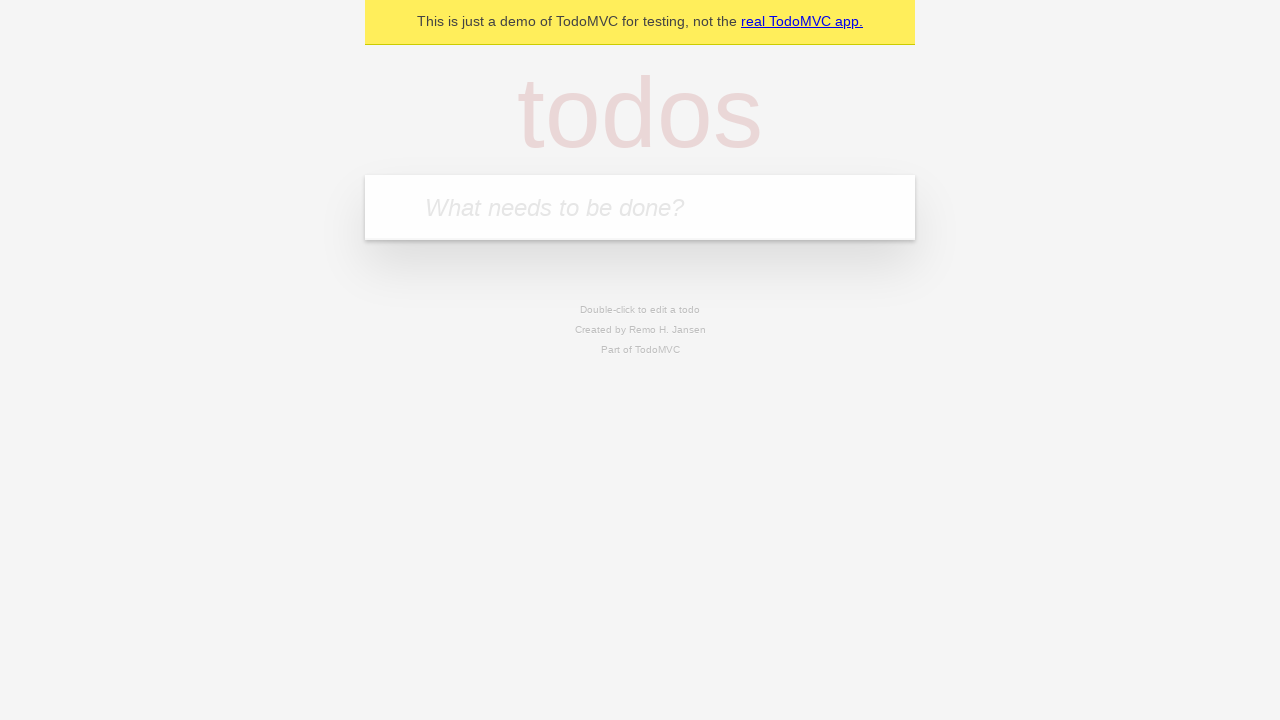

Filled first todo input with 'buy some cheese' on internal:attr=[placeholder="What needs to be done?"i]
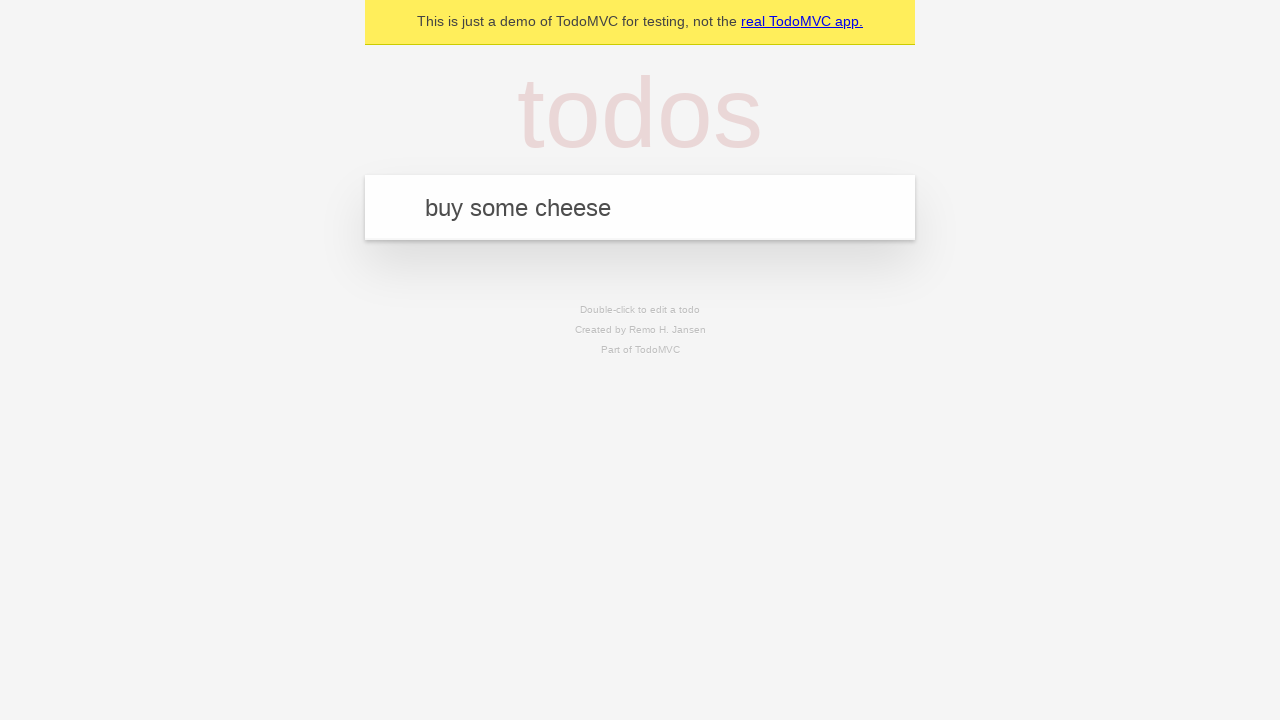

Pressed Enter to create first todo item on internal:attr=[placeholder="What needs to be done?"i]
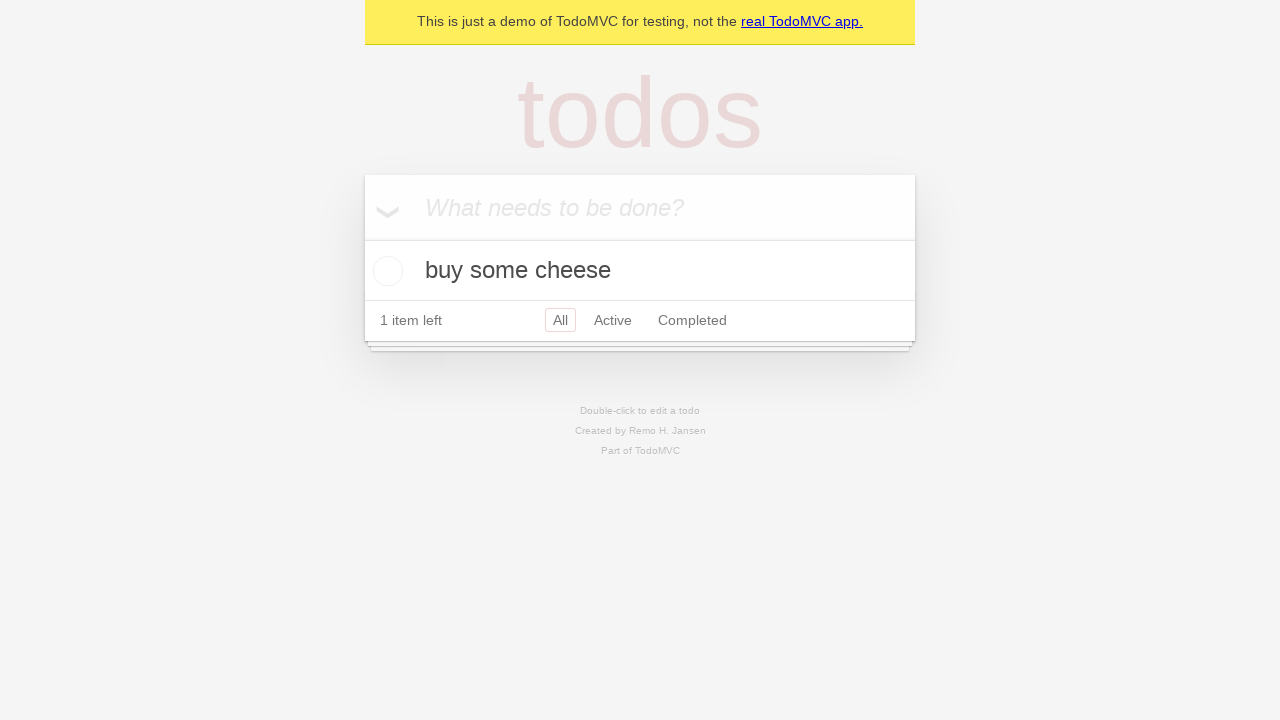

Filled second todo input with 'feed the cat' on internal:attr=[placeholder="What needs to be done?"i]
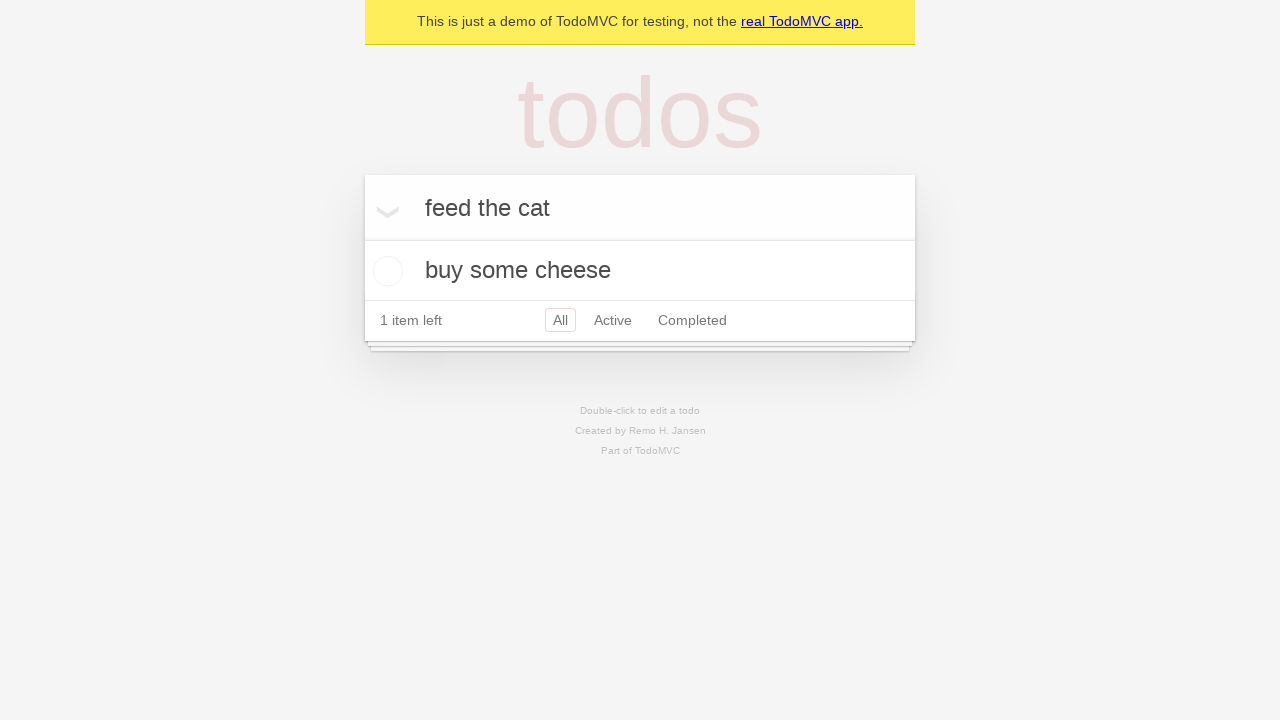

Pressed Enter to create second todo item on internal:attr=[placeholder="What needs to be done?"i]
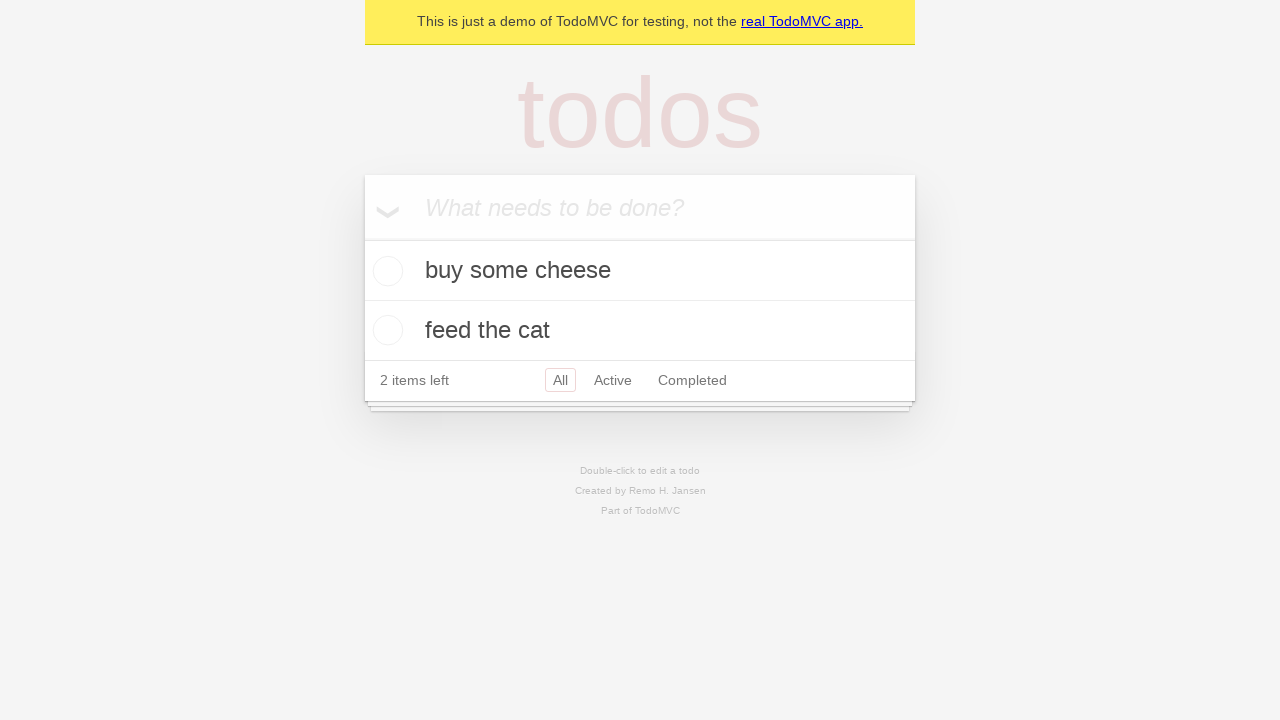

Filled third todo input with 'book a doctors appointment' on internal:attr=[placeholder="What needs to be done?"i]
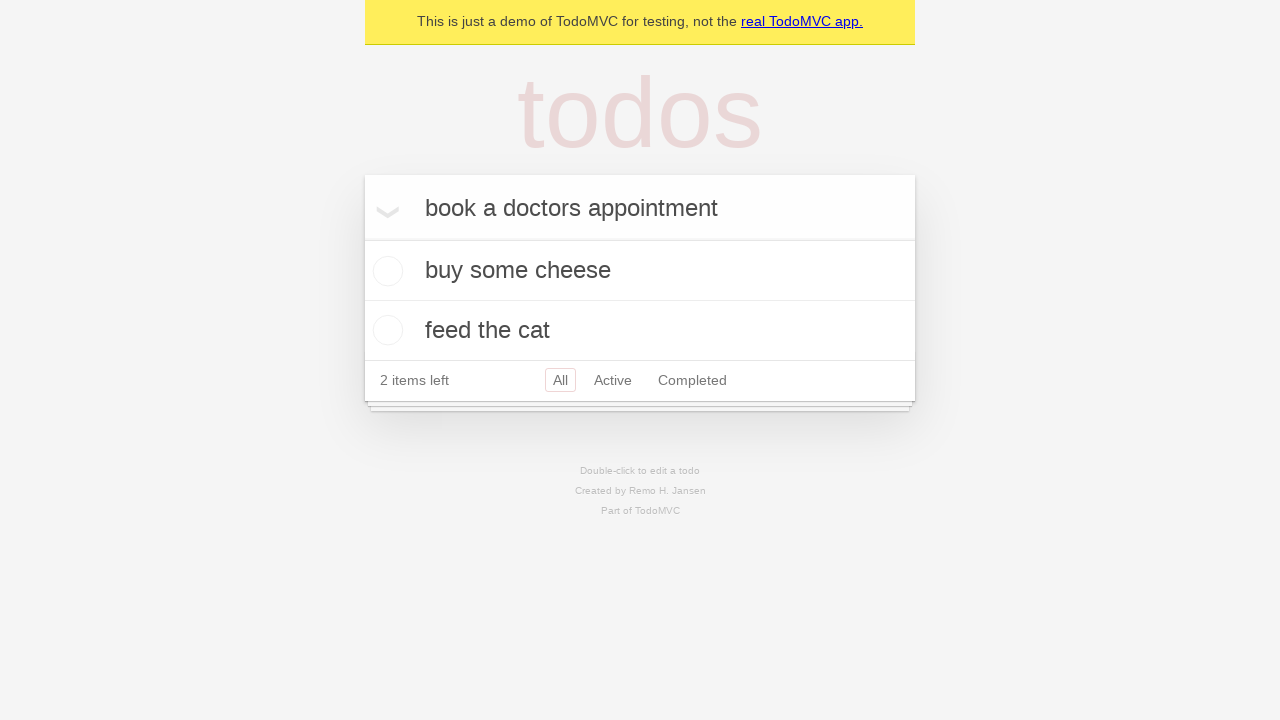

Pressed Enter to create third todo item on internal:attr=[placeholder="What needs to be done?"i]
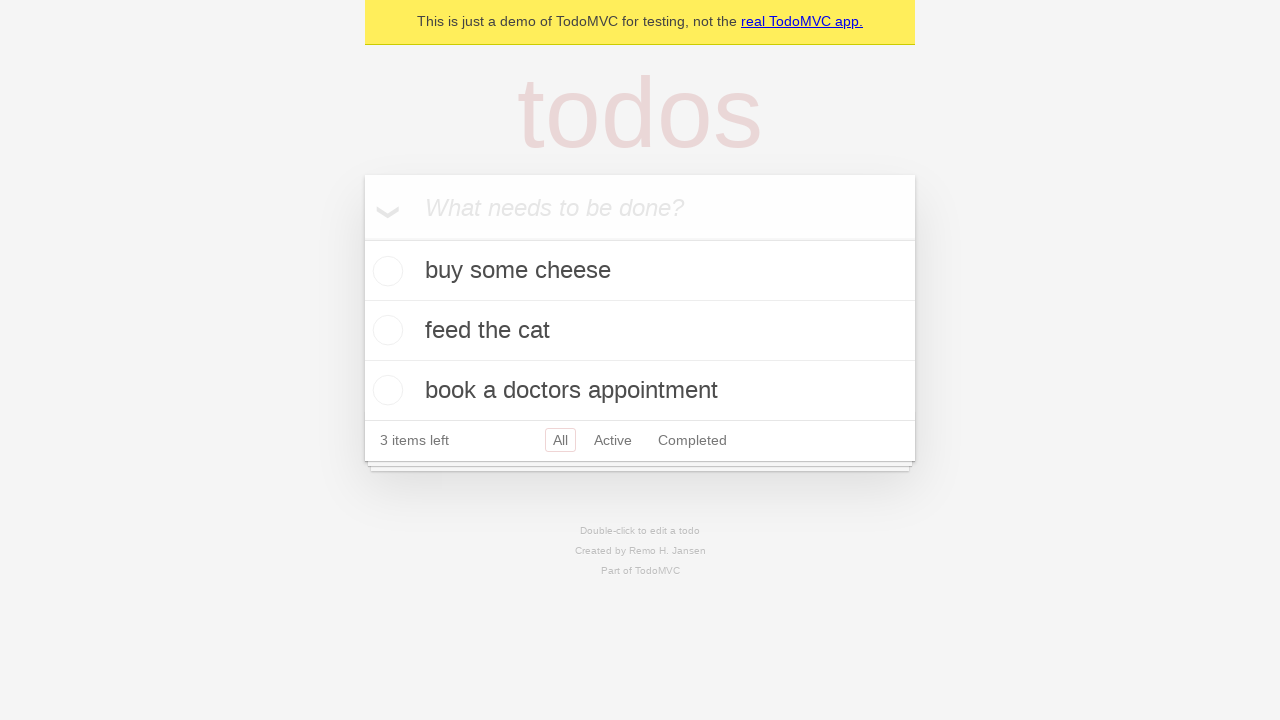

Waited for all three todo items to be created
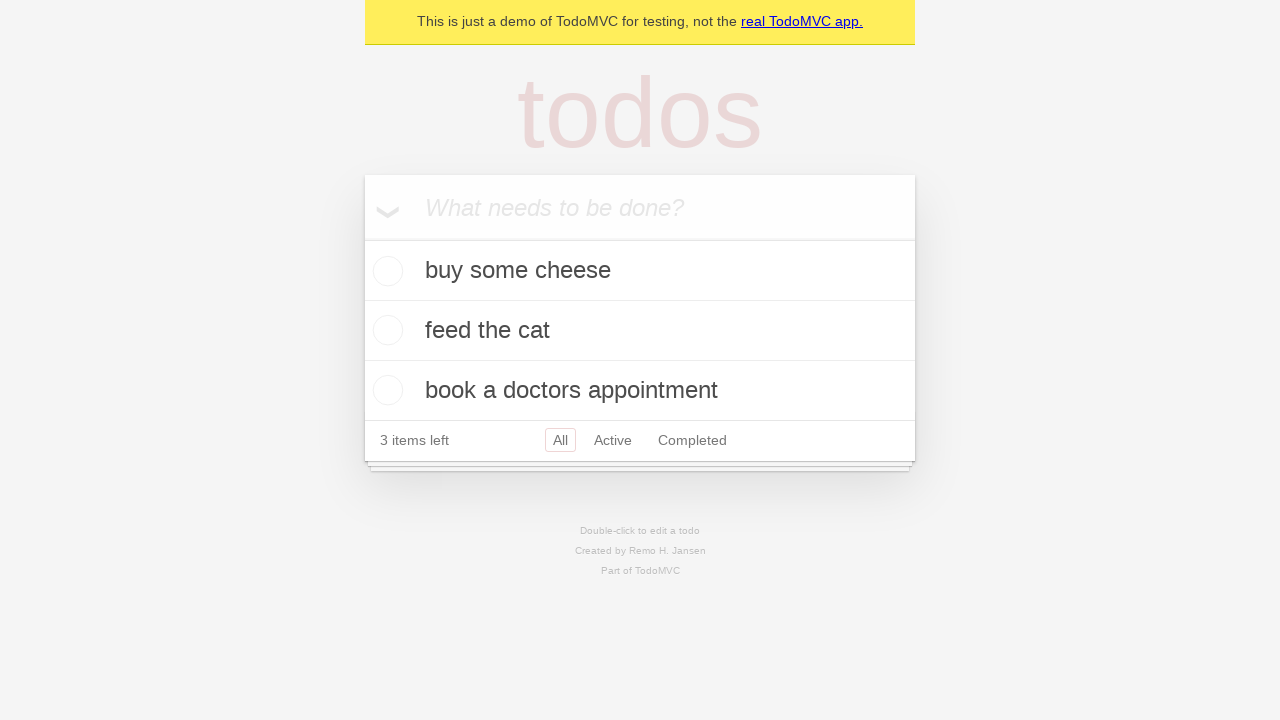

Double-clicked second todo item to enter edit mode at (640, 331) on internal:testid=[data-testid="todo-item"s] >> nth=1
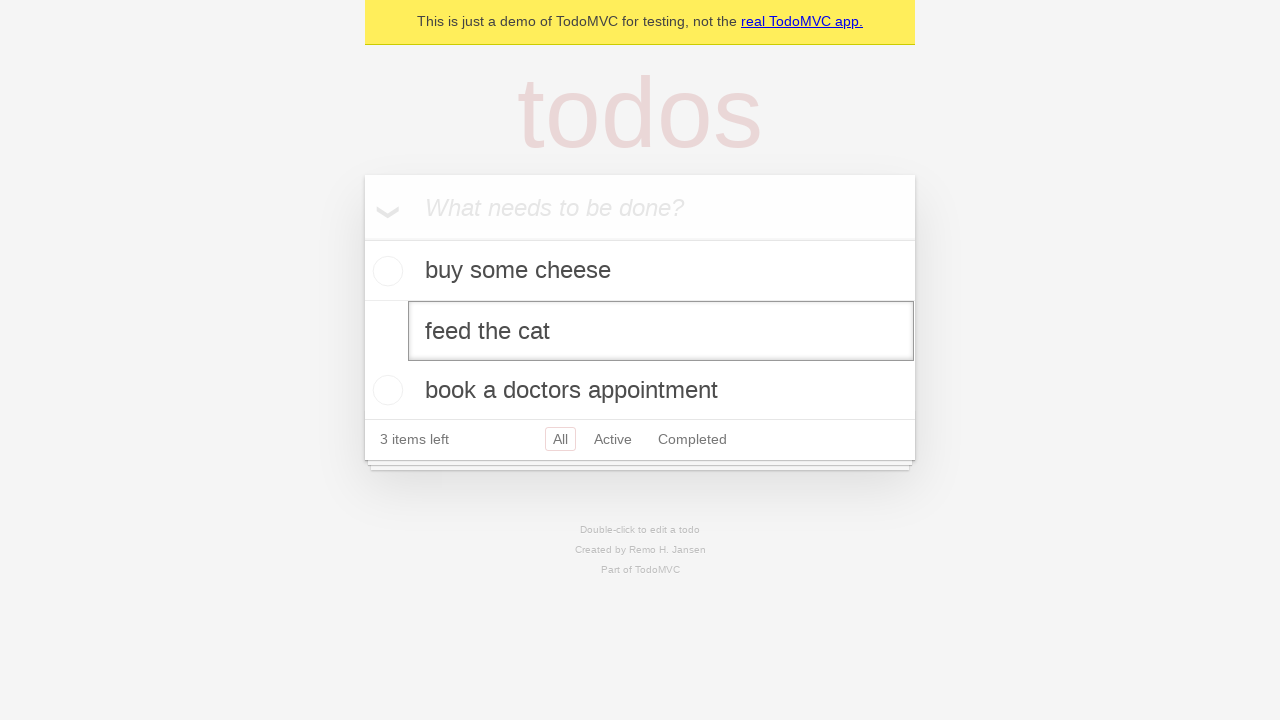

Cleared the edit field to empty string on internal:testid=[data-testid="todo-item"s] >> nth=1 >> internal:role=textbox[nam
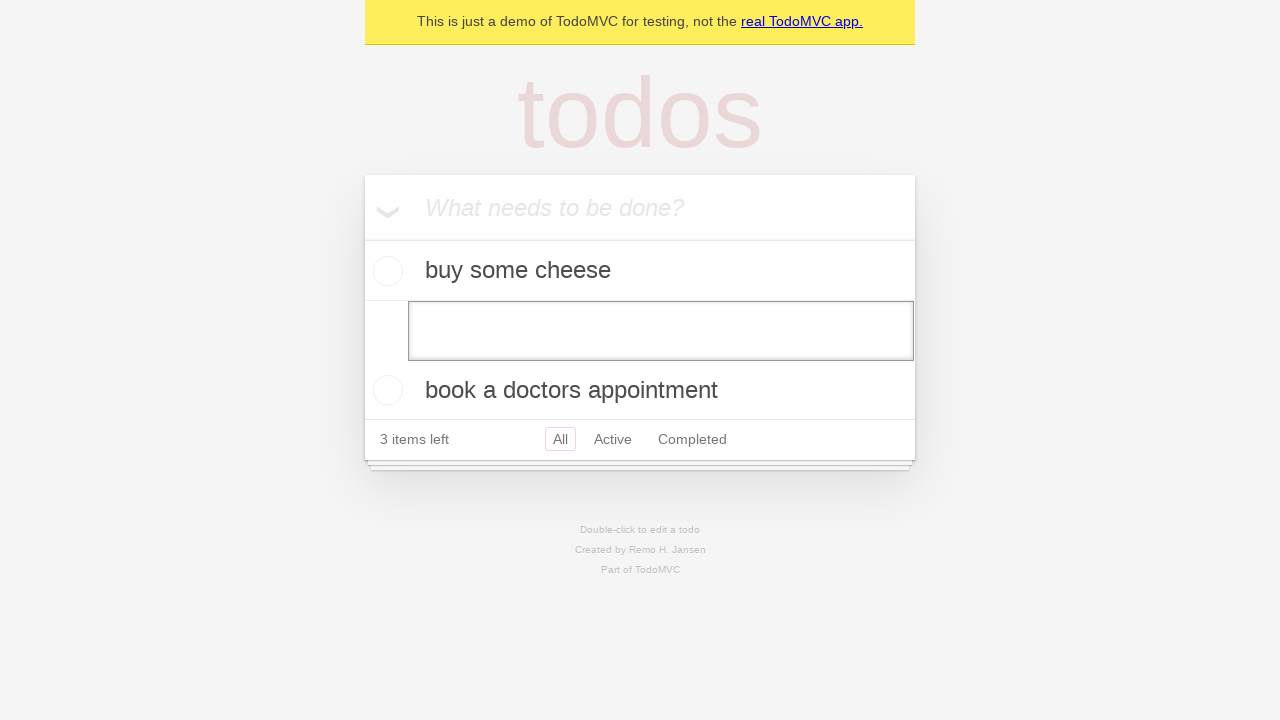

Pressed Enter to confirm empty edit, removing the todo item on internal:testid=[data-testid="todo-item"s] >> nth=1 >> internal:role=textbox[nam
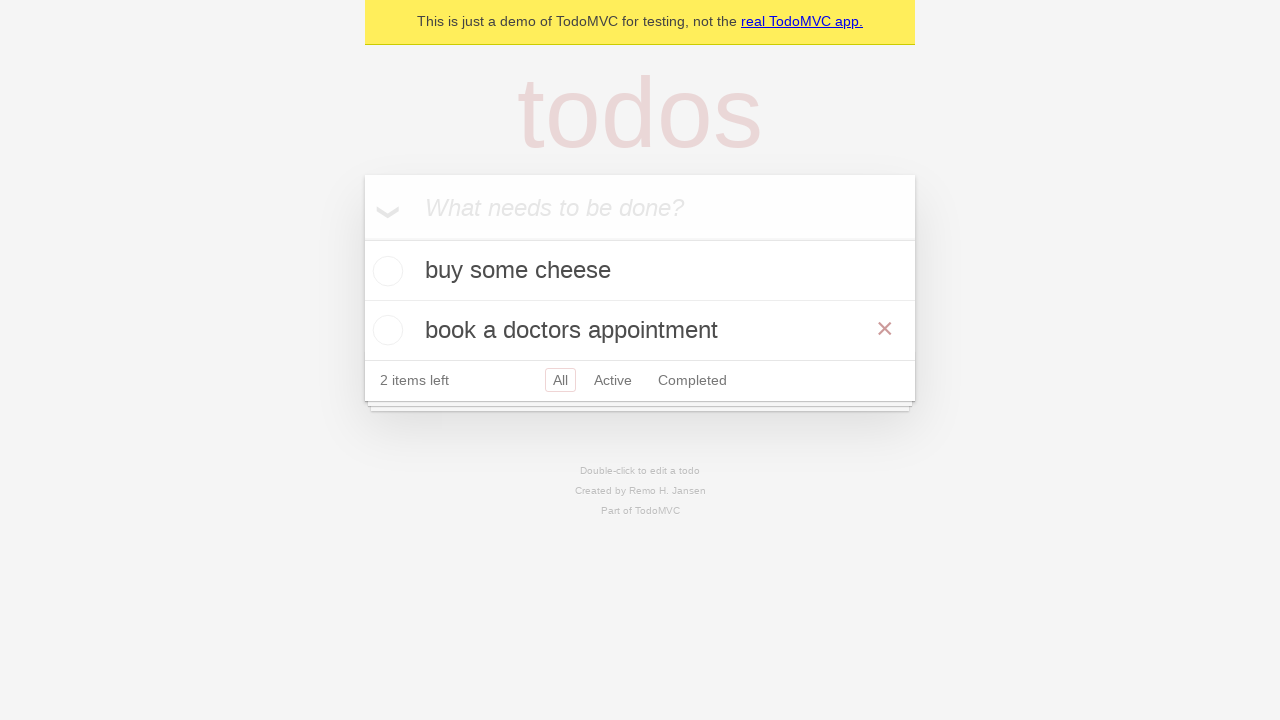

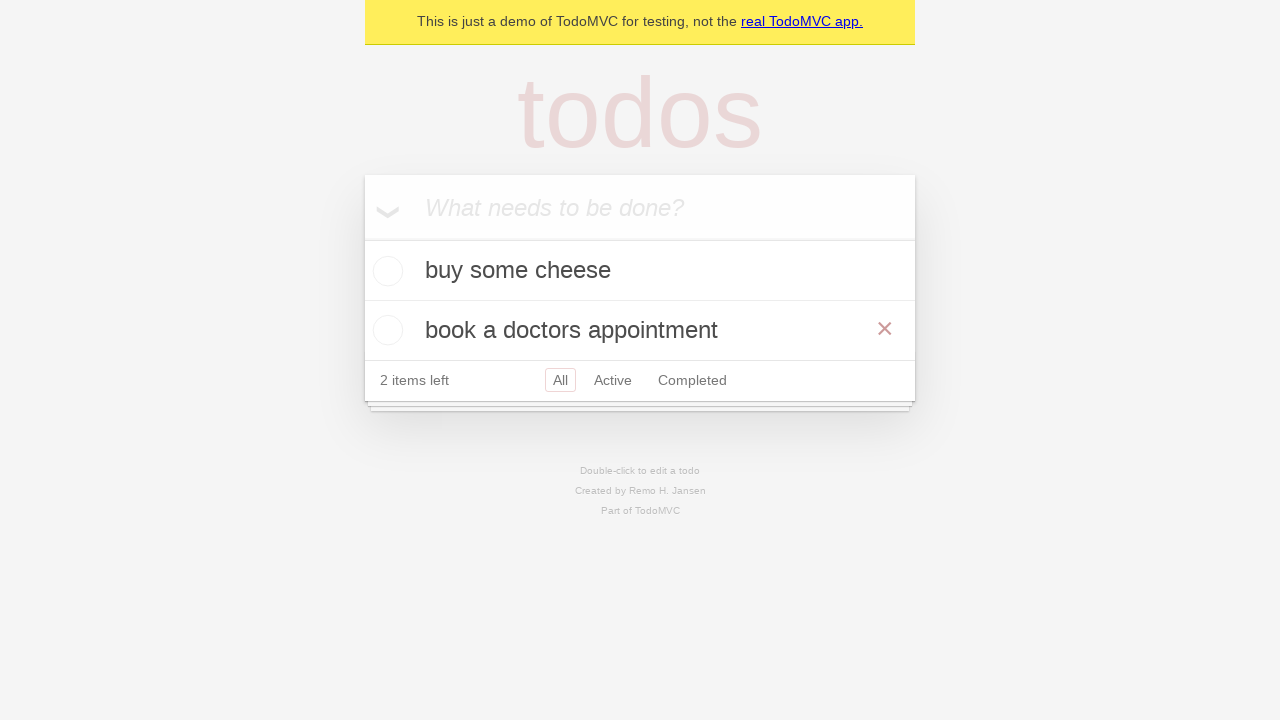